Tests dynamic controls functionality by clicking a toggle button to hide a checkbox, waiting for it to disappear, then clicking again to make it reappear.

Starting URL: https://v1.training-support.net/selenium/dynamic-controls

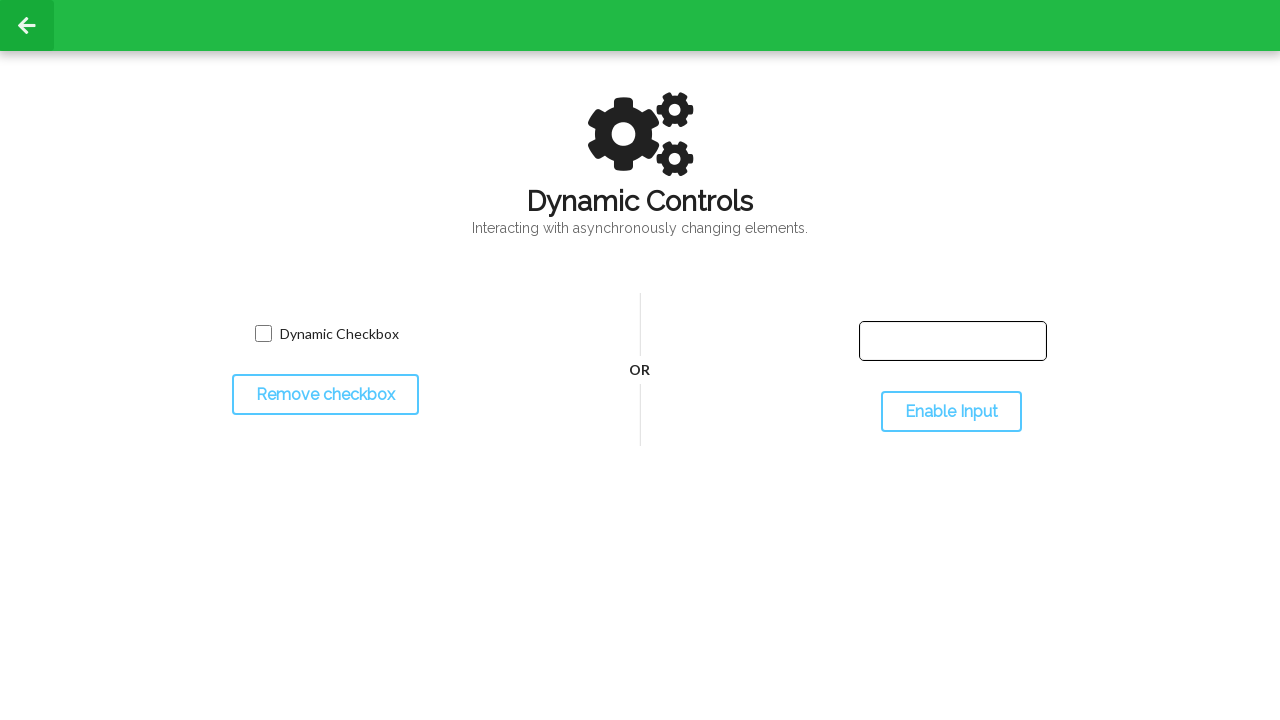

Clicked toggle button to hide the dynamic checkbox at (325, 395) on #toggleCheckbox
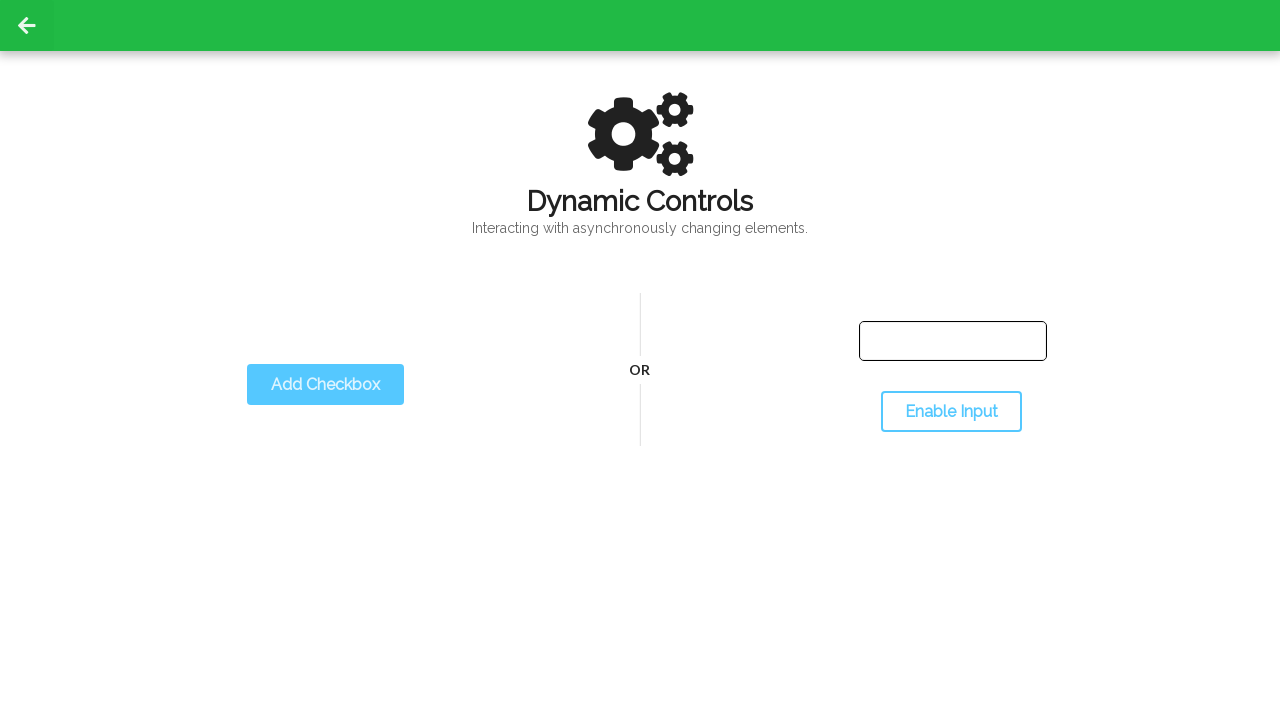

Waited for dynamic checkbox to become hidden
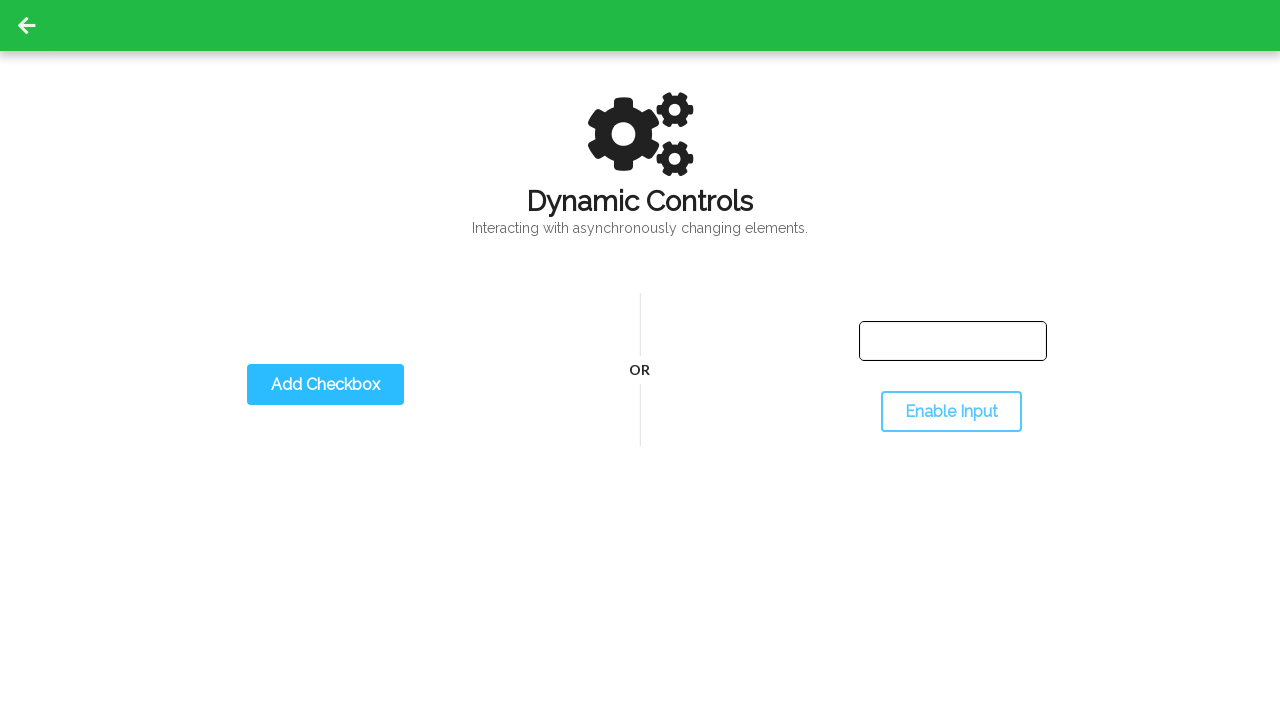

Clicked toggle button again to show the dynamic checkbox at (325, 385) on #toggleCheckbox
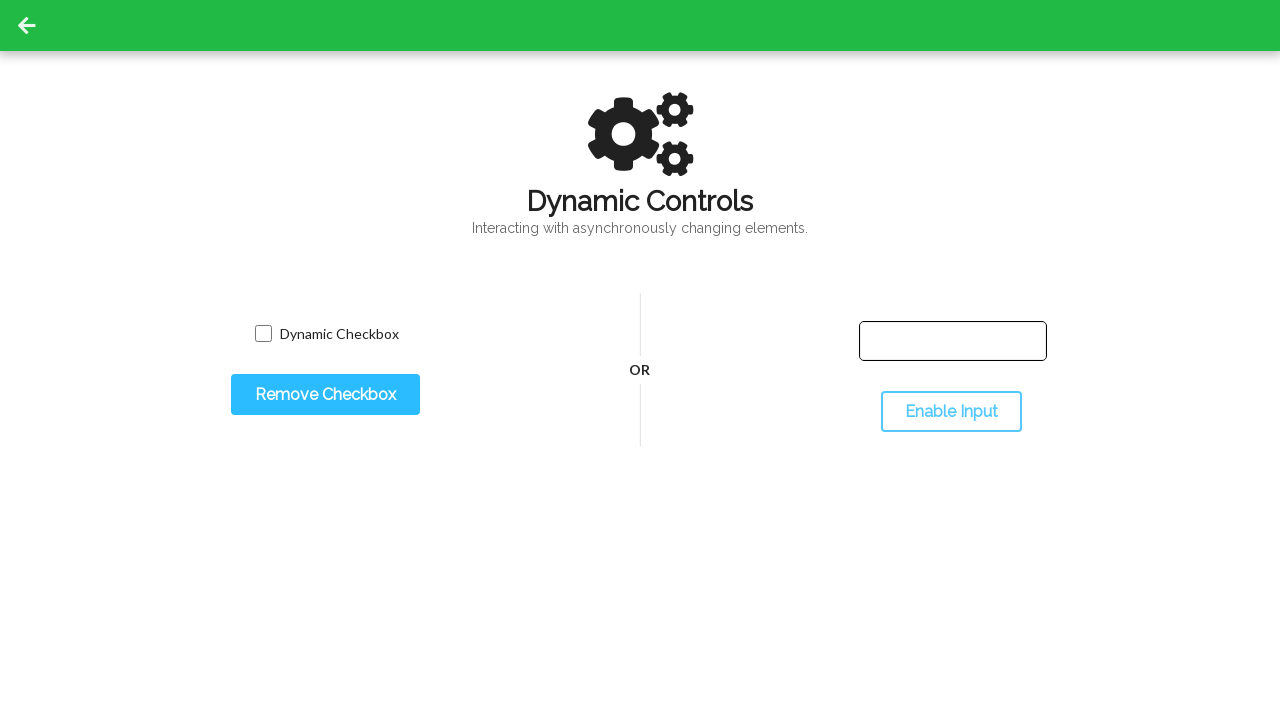

Waited for dynamic checkbox to become visible again
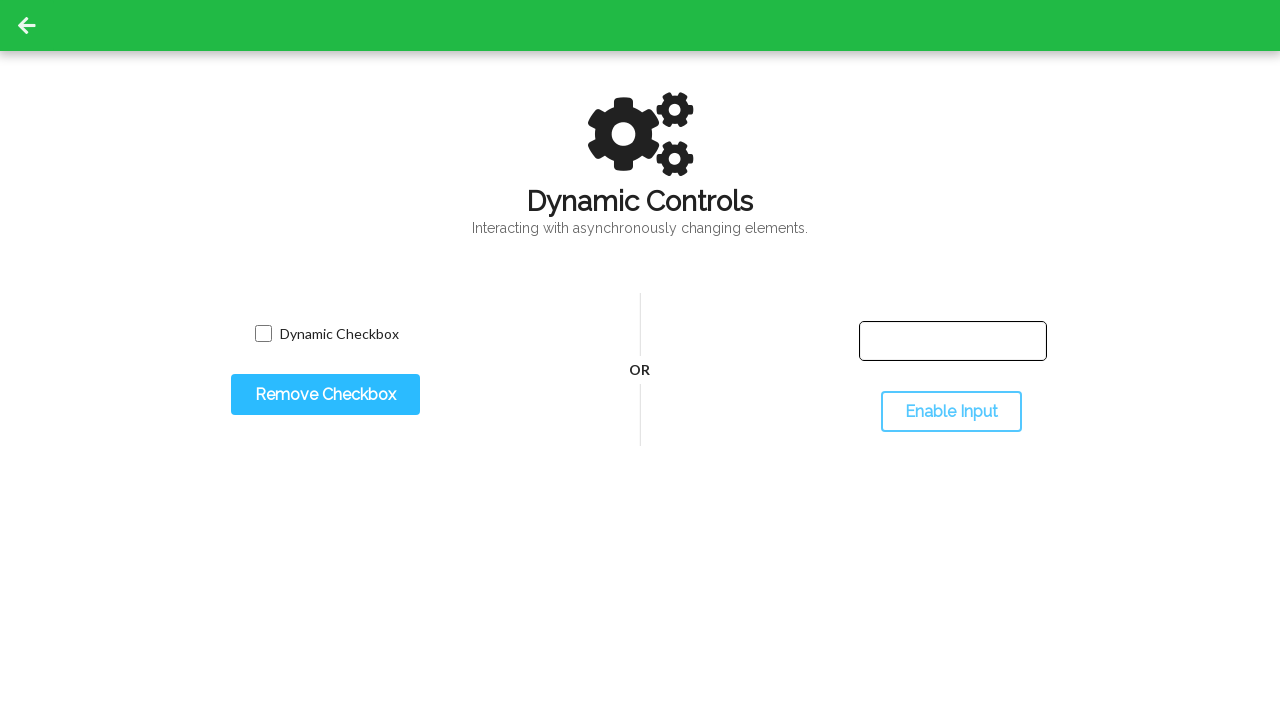

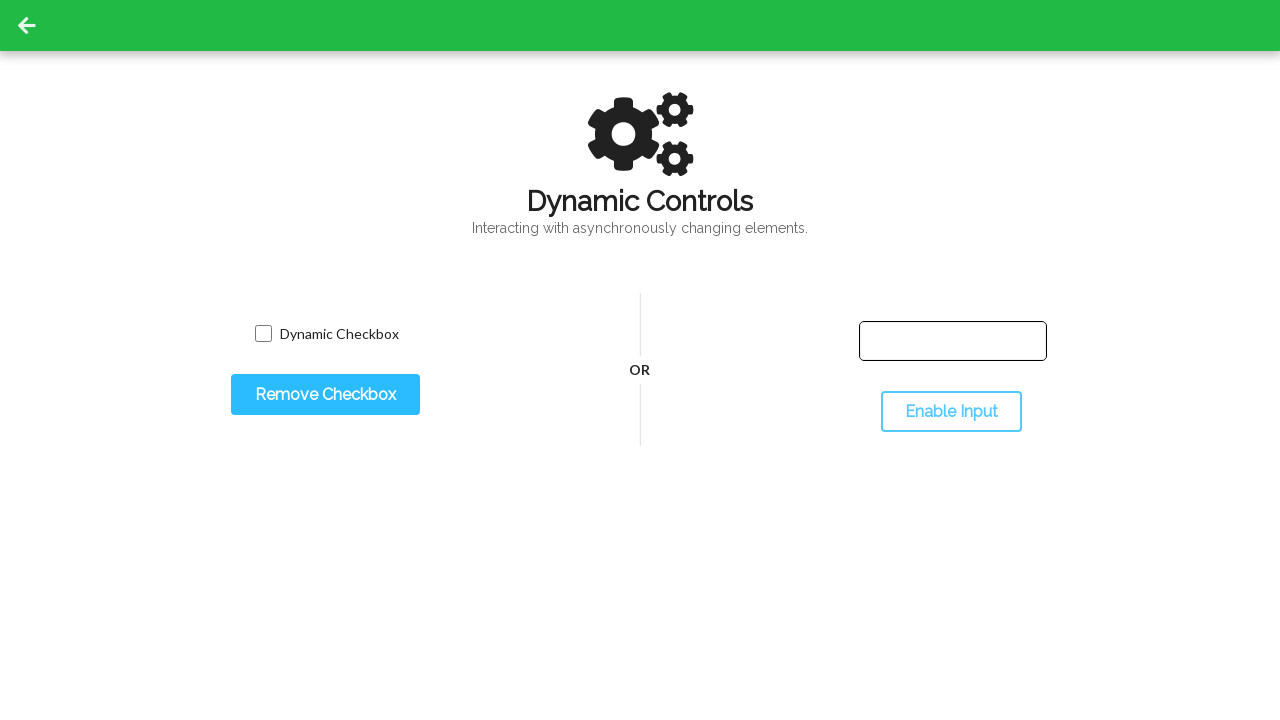